Tests a practice form submission by filling in personal details (first name, last name, email, gender, mobile number) and verifying the submission was successful by checking the confirmation table.

Starting URL: https://demoqa.com/automation-practice-form

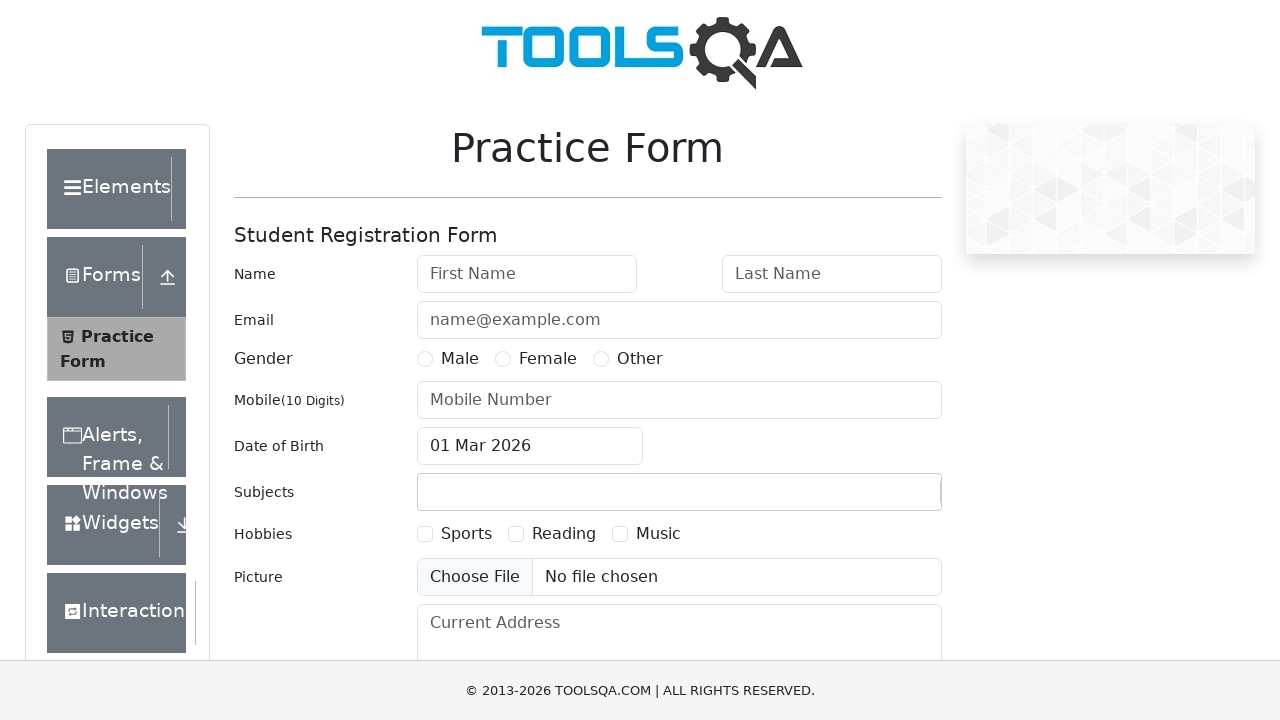

Filled first name field with 'John' on #firstName
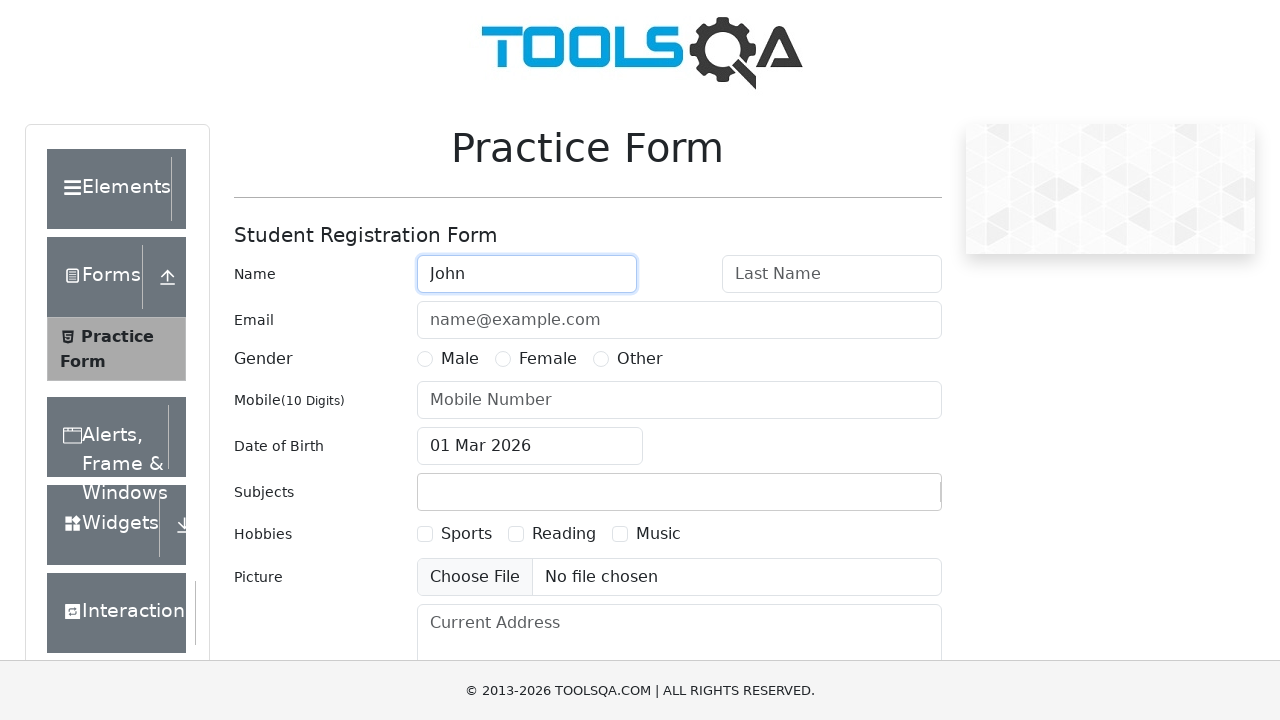

Filled last name field with 'Doe' on #lastName
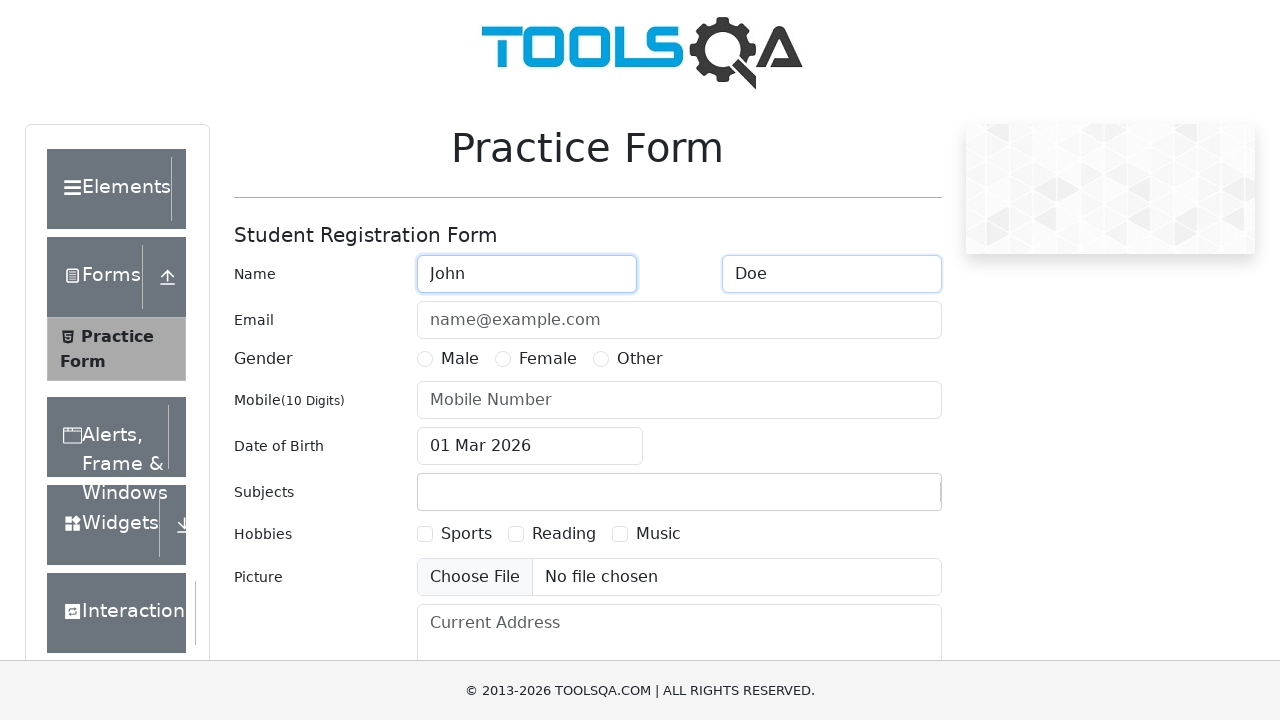

Filled email field with 'john.doe@example.com' on #userEmail
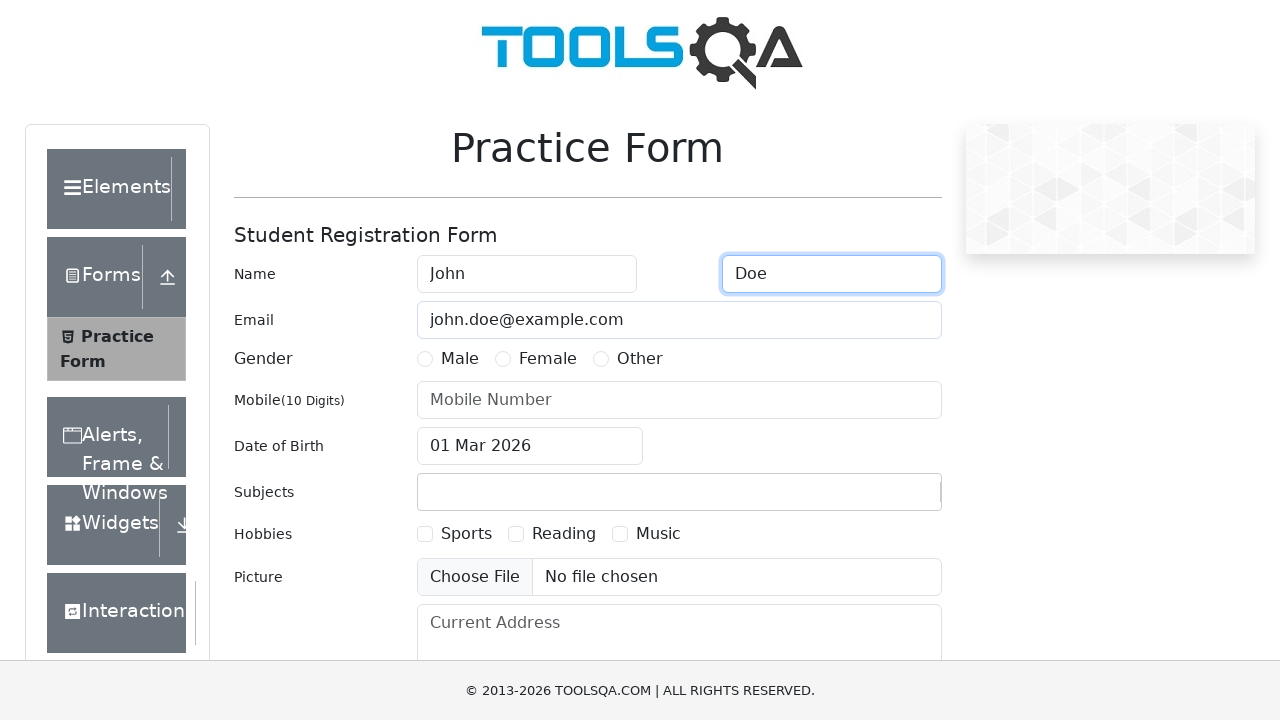

Selected Male gender option at (460, 359) on label[for='gender-radio-1']
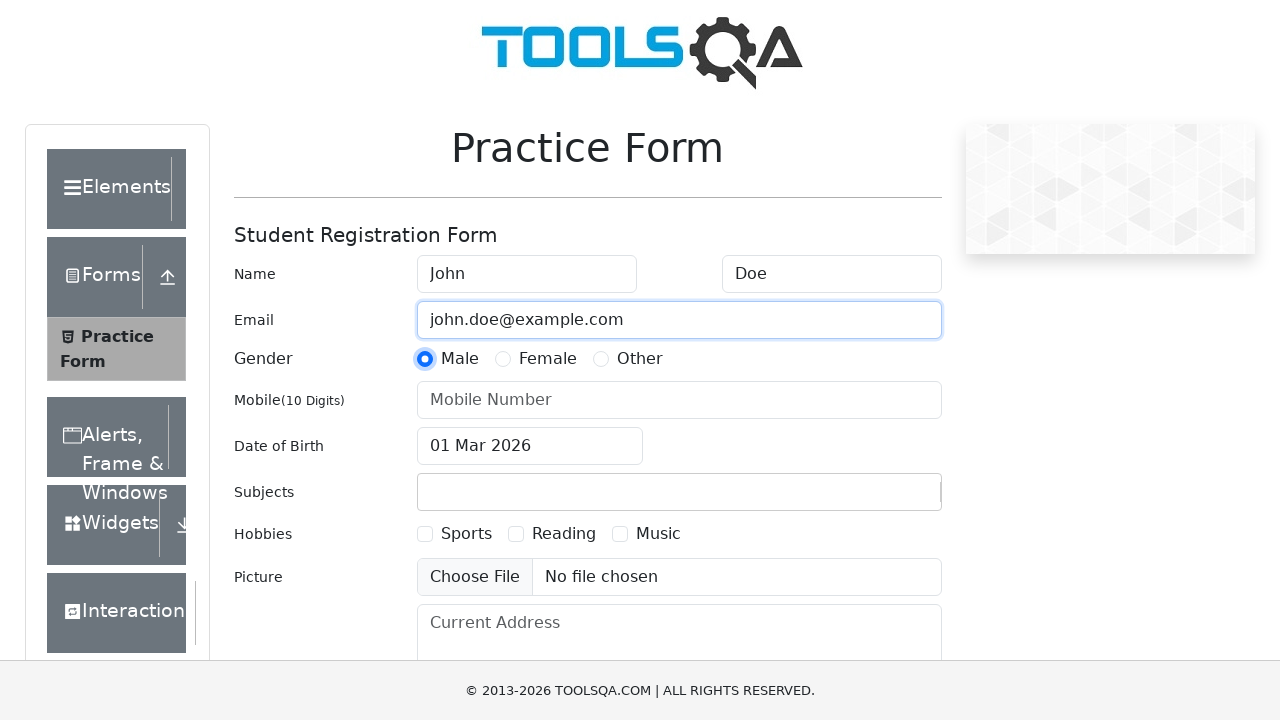

Filled mobile number field with '1234567890' on #userNumber
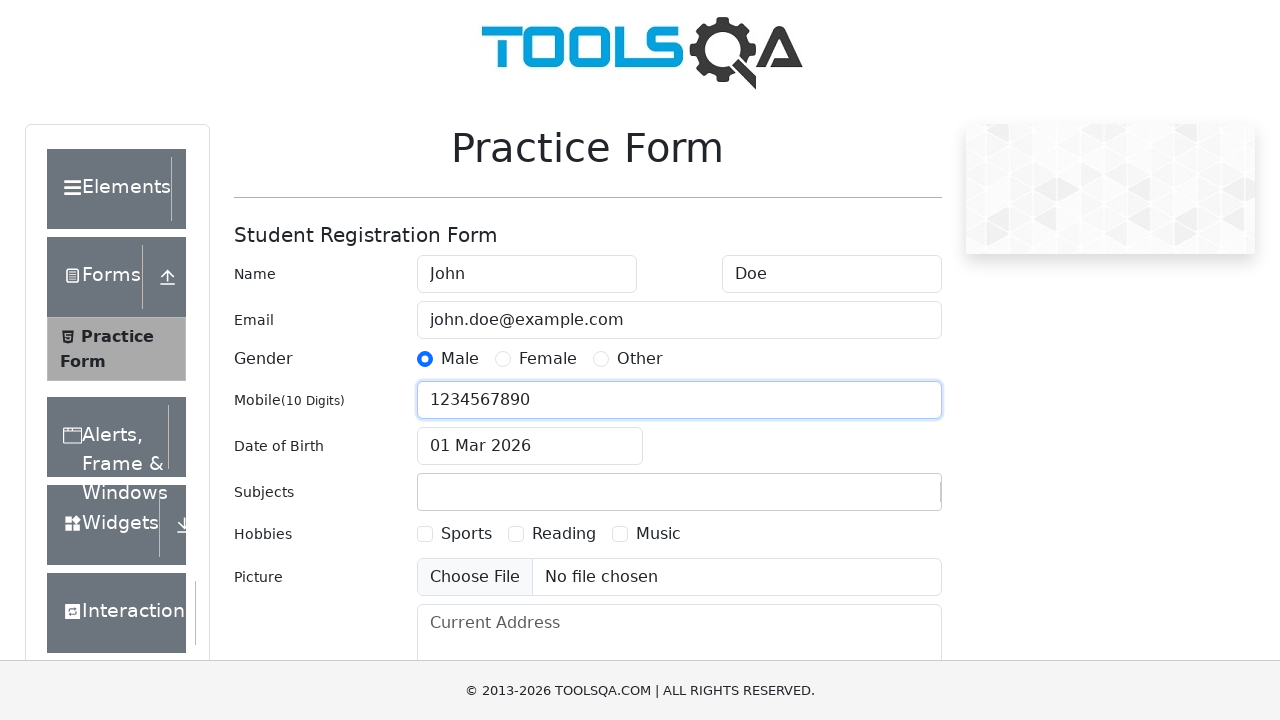

Clicked submit button to submit the form at (885, 499) on #submit
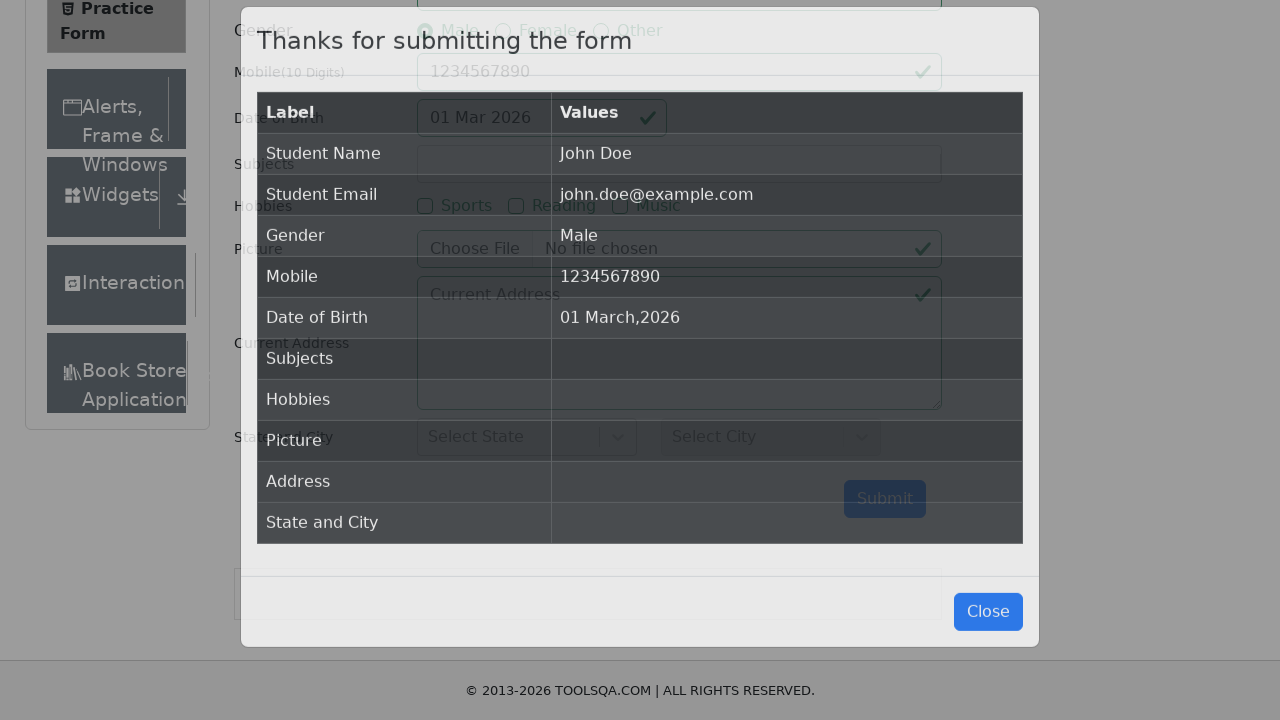

Confirmation table appeared after form submission
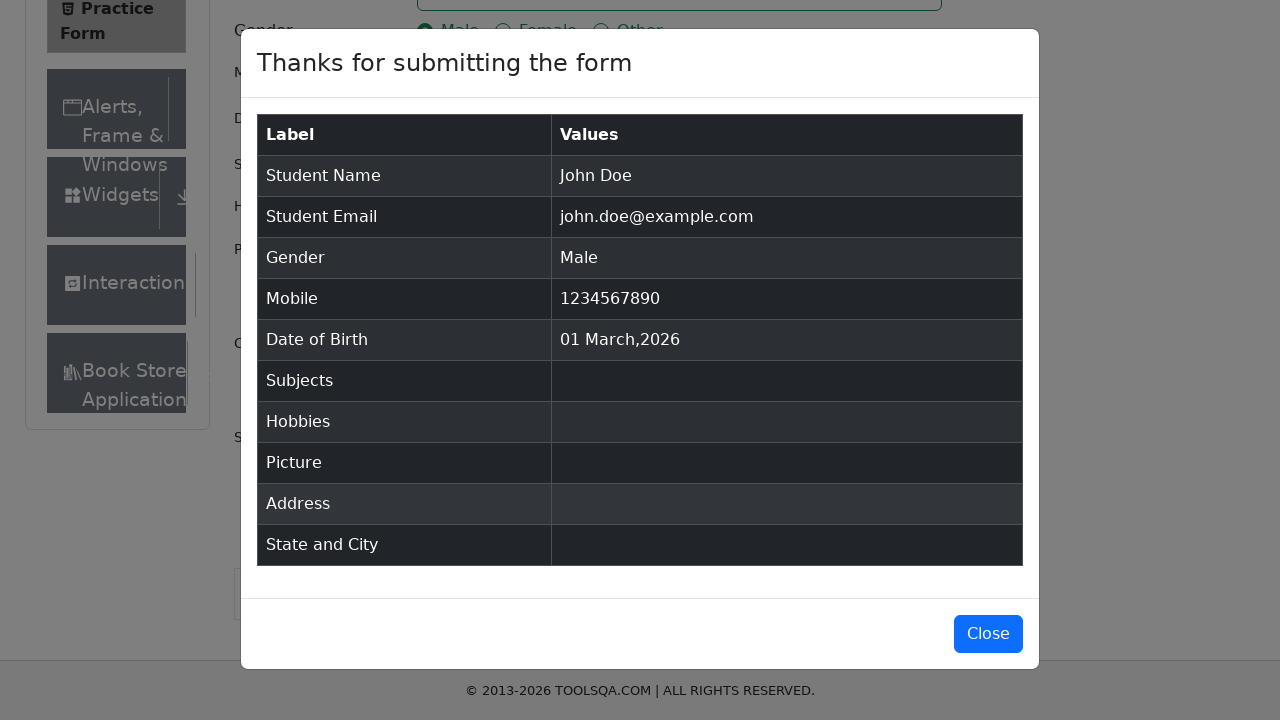

Verified student name in confirmation table is 'John Doe'
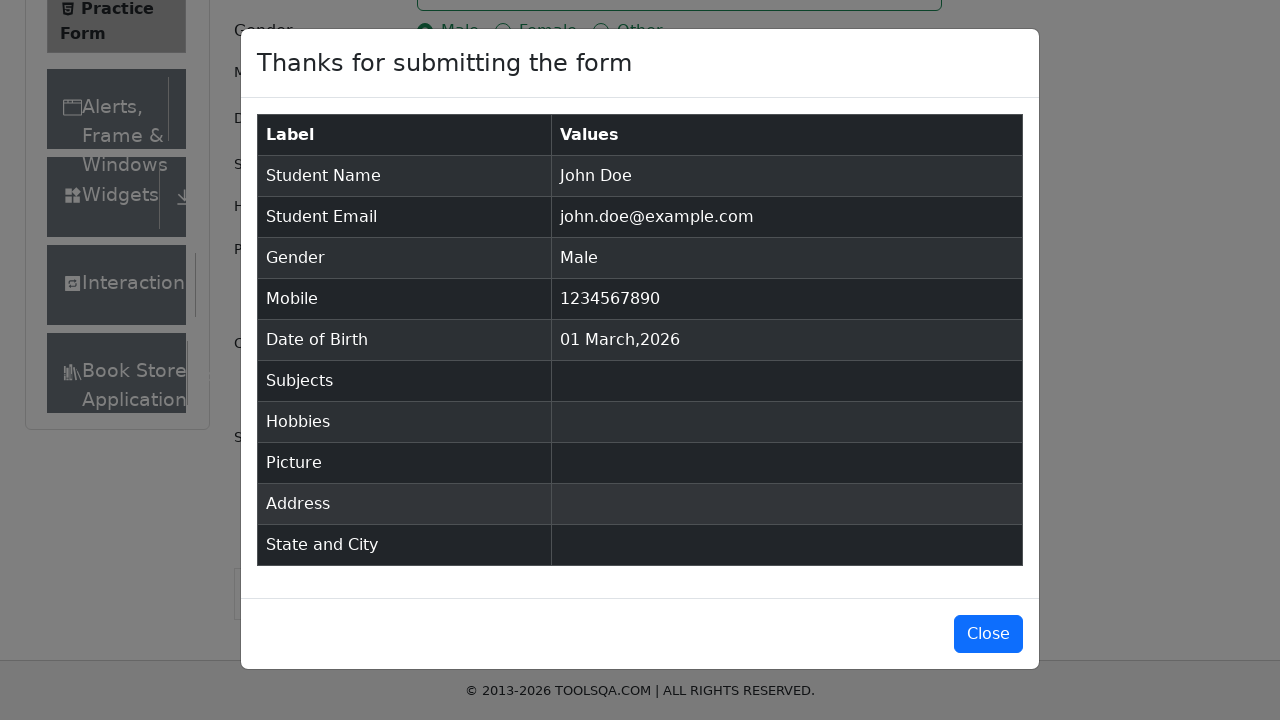

Verified student email in confirmation table is 'john.doe@example.com'
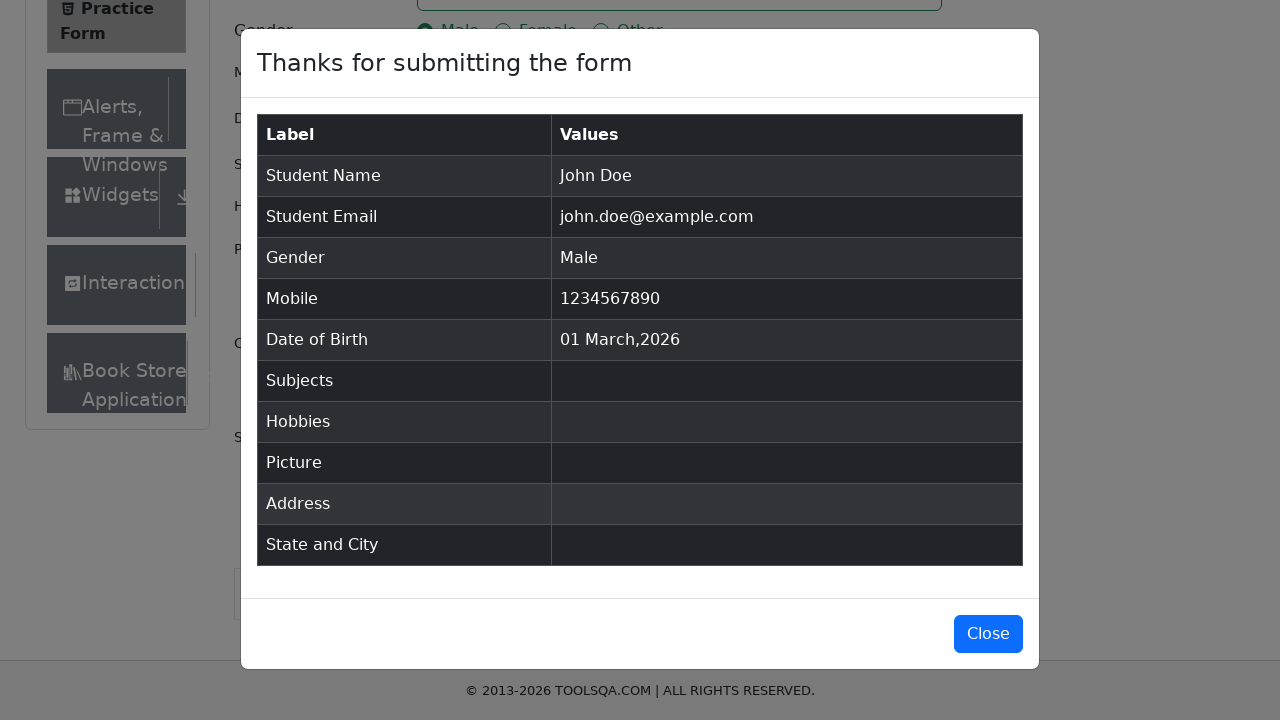

Verified gender in confirmation table is 'Male'
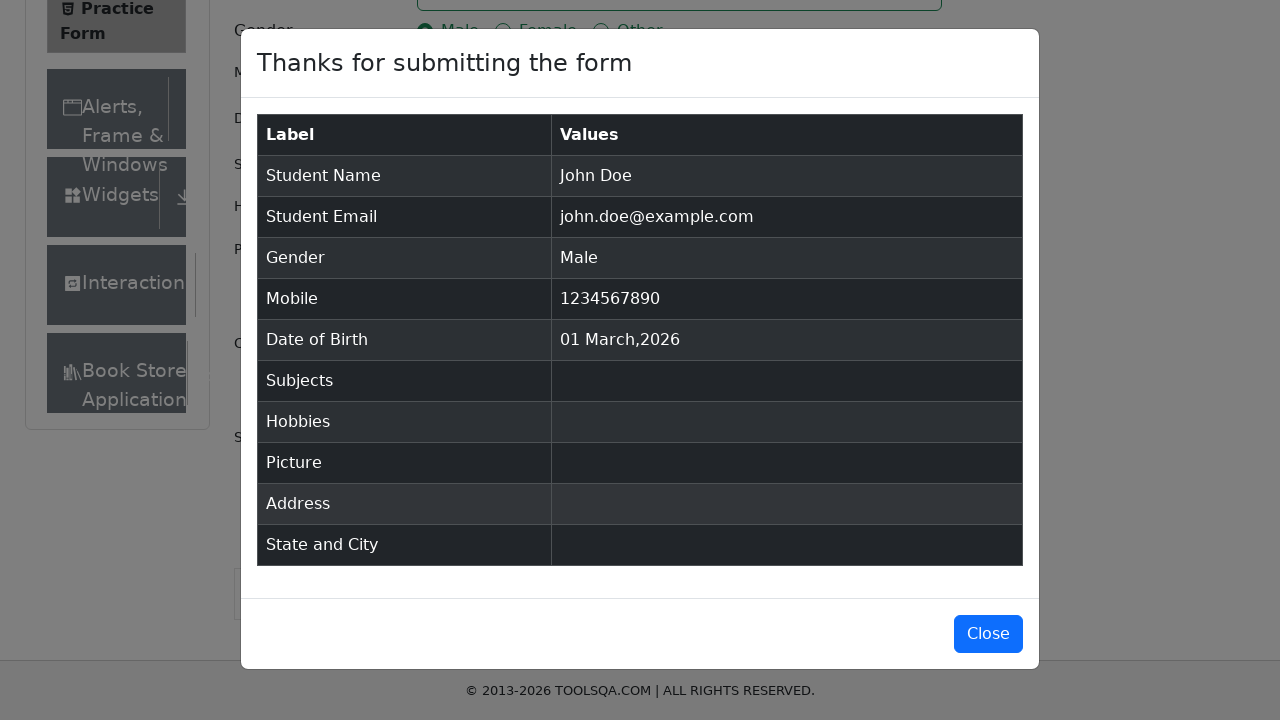

Verified mobile number in confirmation table is '1234567890'
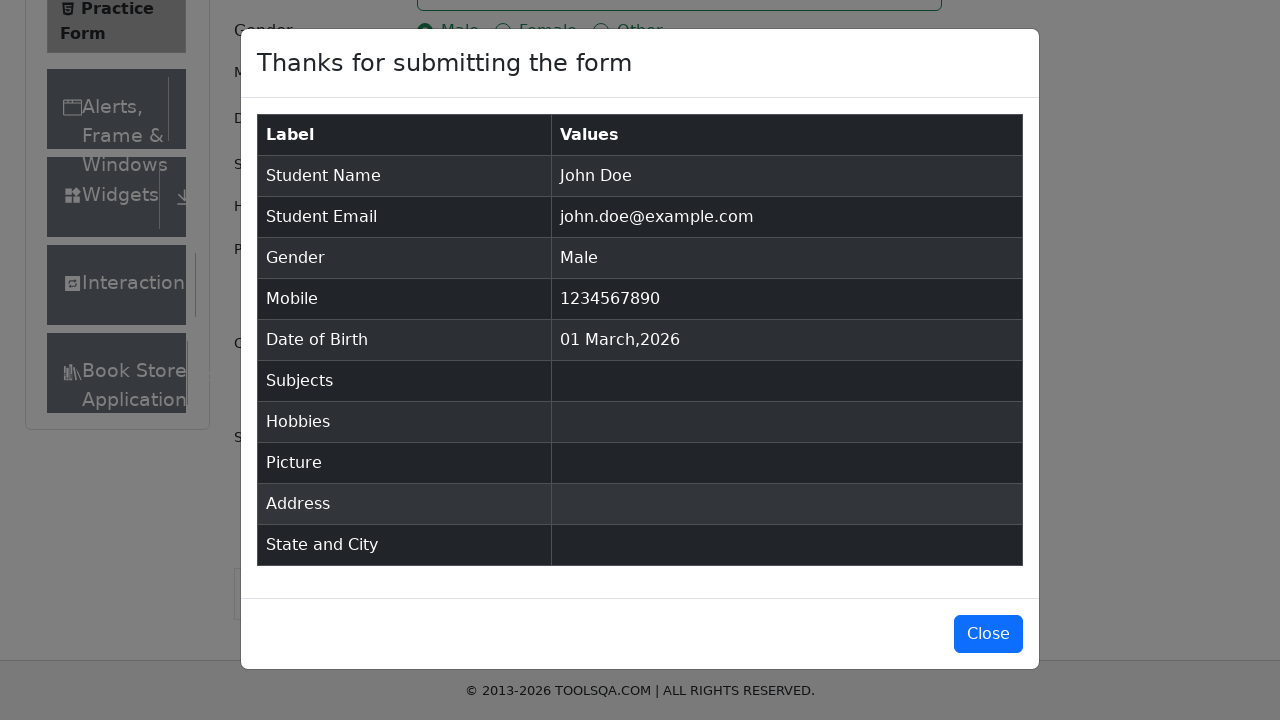

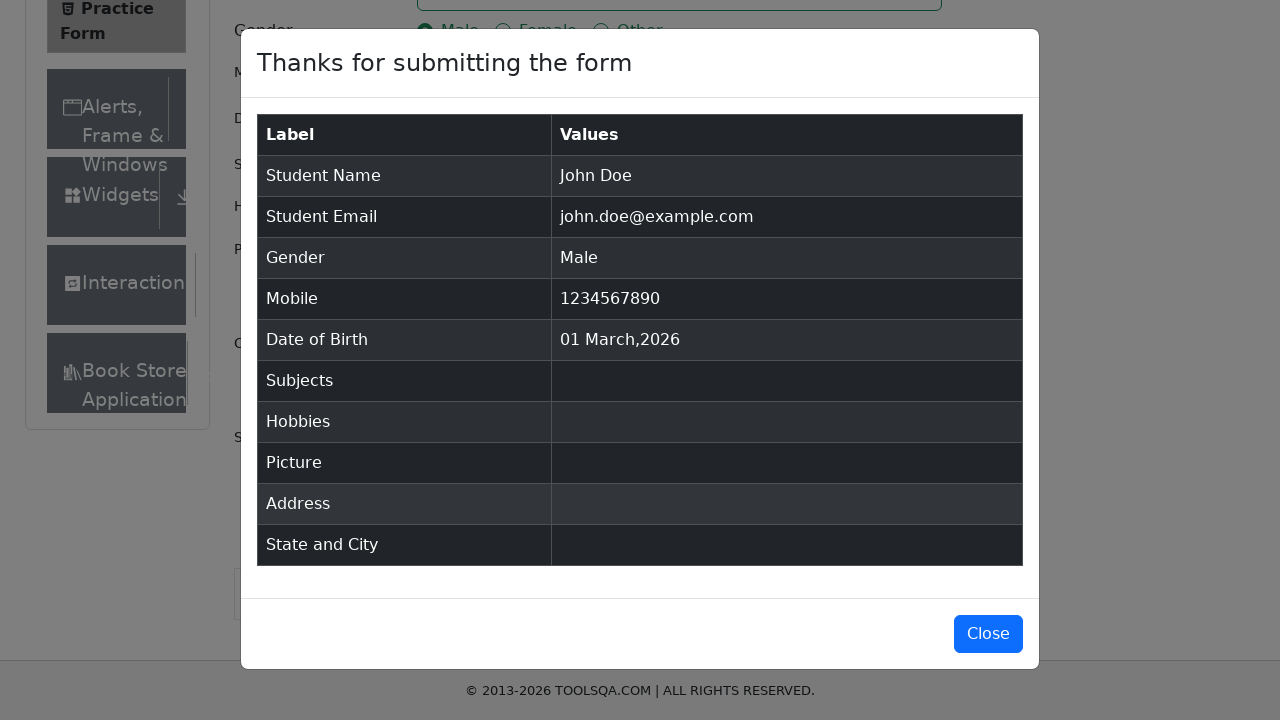